Tests calendar/datepicker widget interaction by clicking on a datepicker input field and waiting for the calendar dropdown to become visible

Starting URL: http://seleniumpractise.blogspot.com/2016/08/how-to-handle-calendar-in-selenium.html

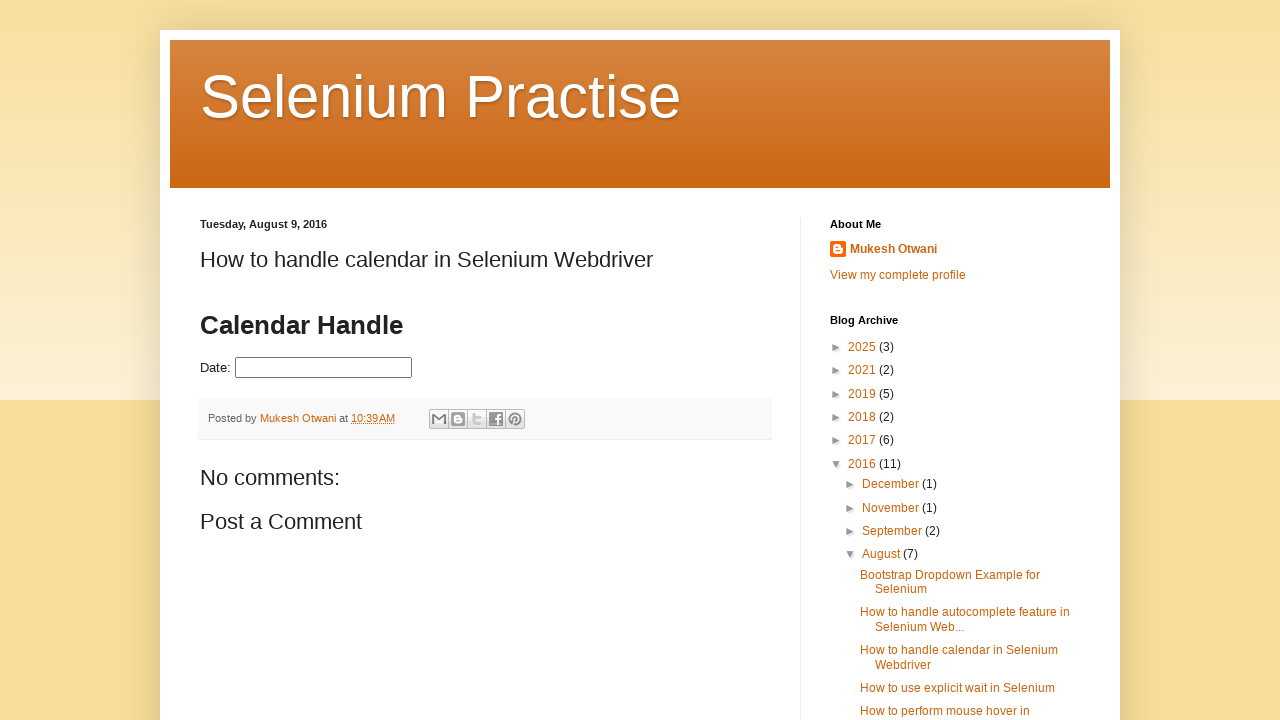

Navigated to calendar/datepicker test page
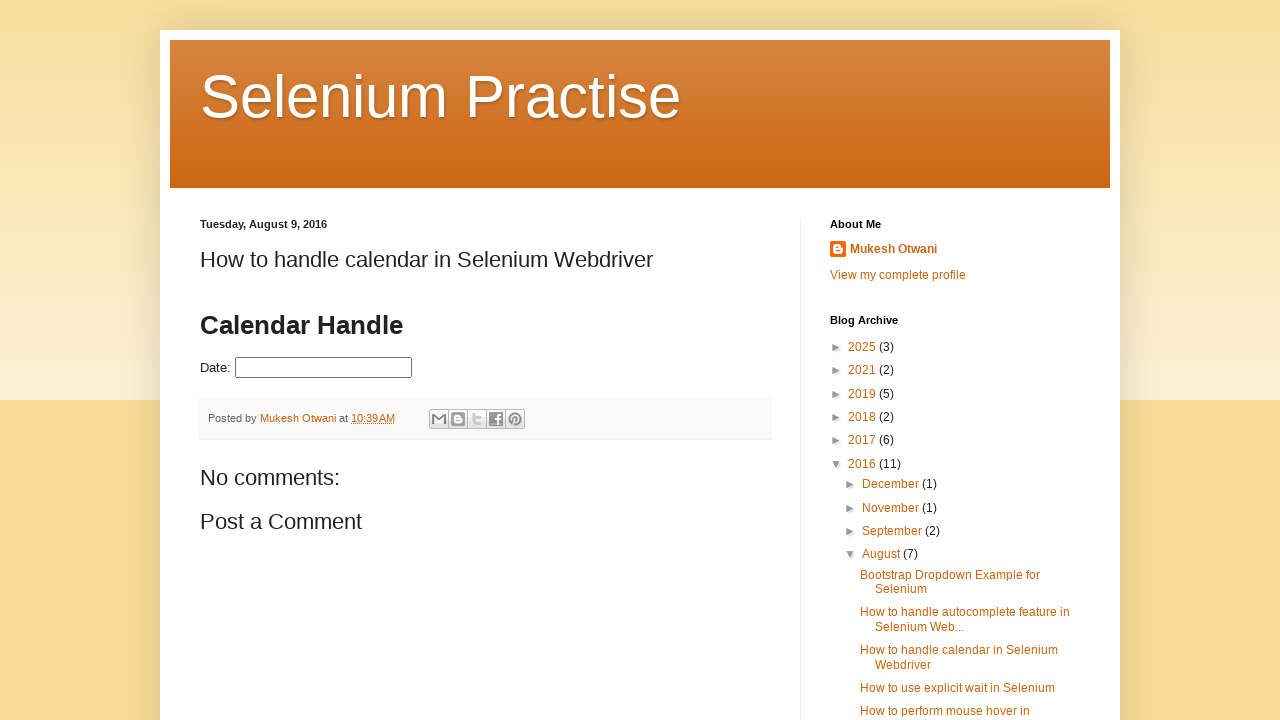

Clicked on datepicker input field to open calendar dropdown at (324, 368) on #datepicker
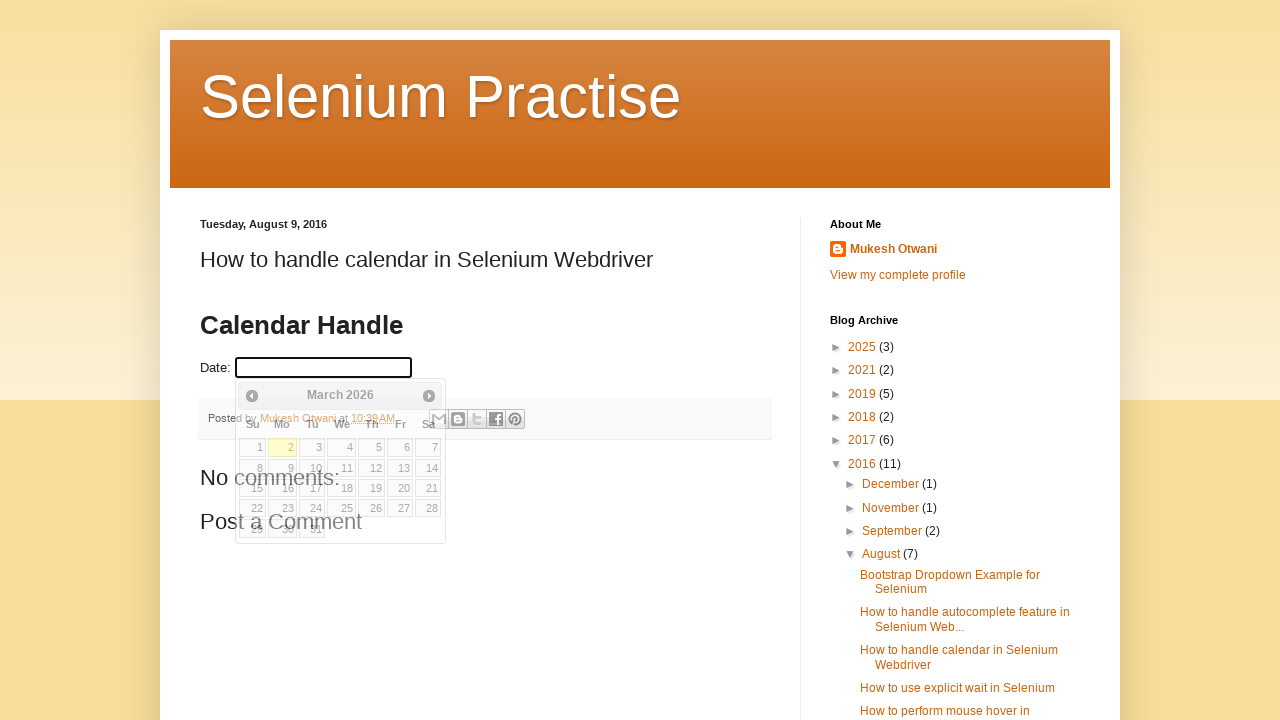

Calendar widget became visible
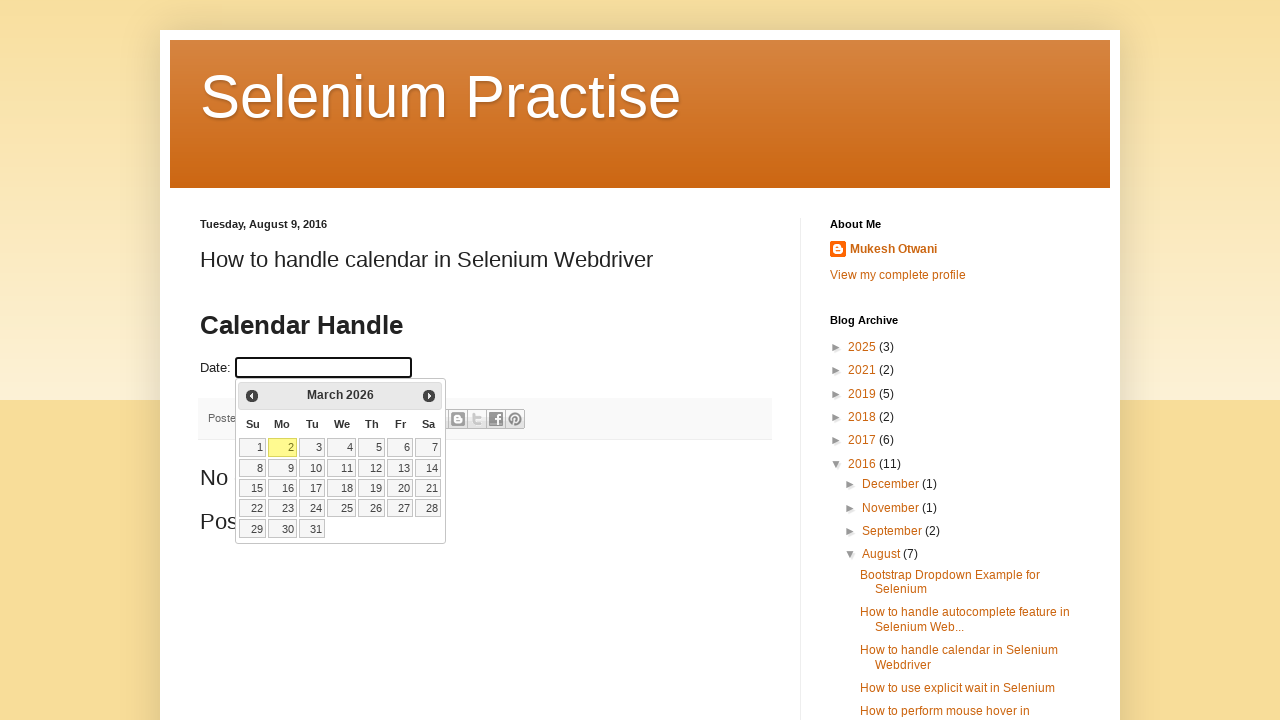

Selected day 27 from the calendar widget at (400, 508) on .ui-datepicker-calendar a:has-text('27')
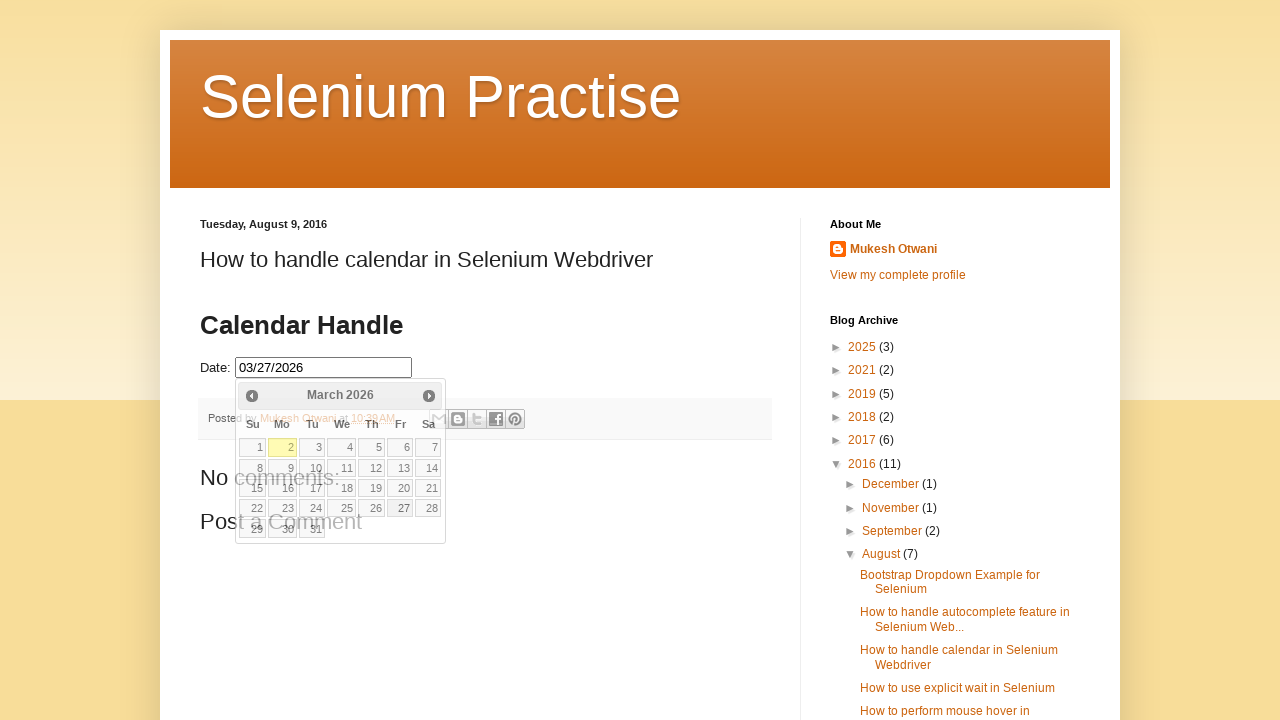

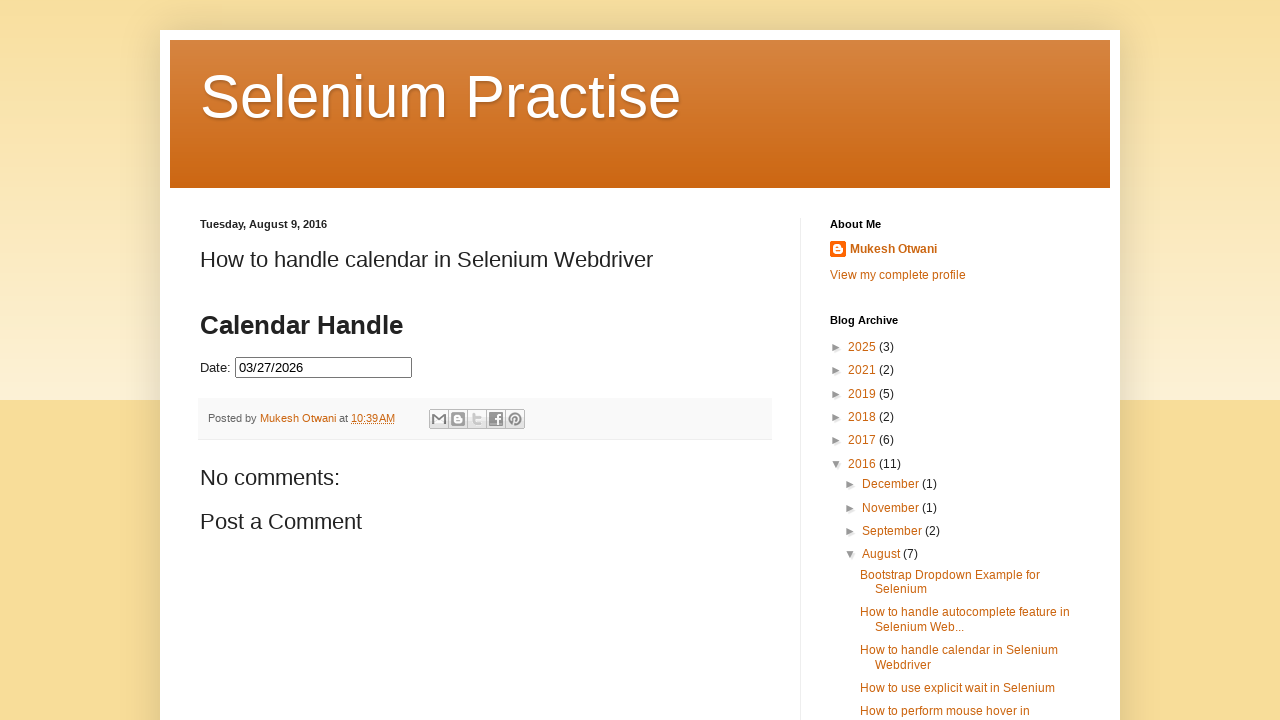